Tests basic browser navigation functionality including navigating to a page, going back, and refreshing the page

Starting URL: https://rahulshettyacademy.com/#/index

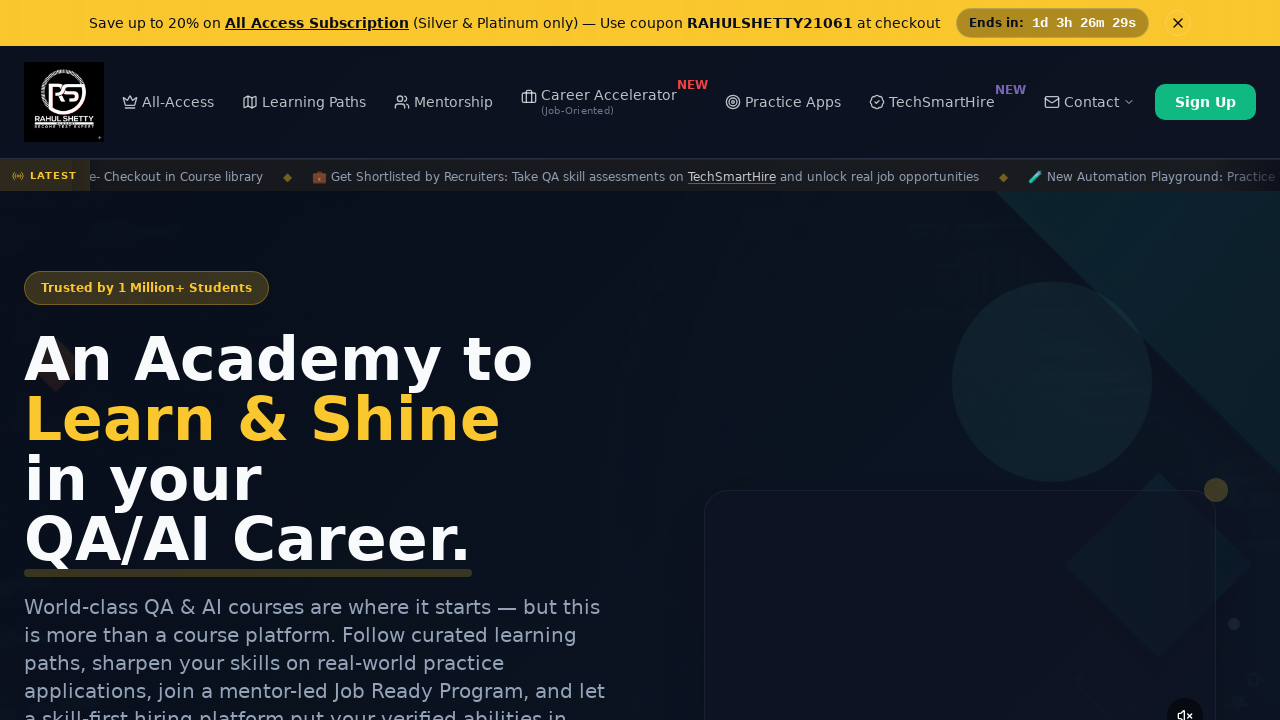

Set viewport size to 1920x1080
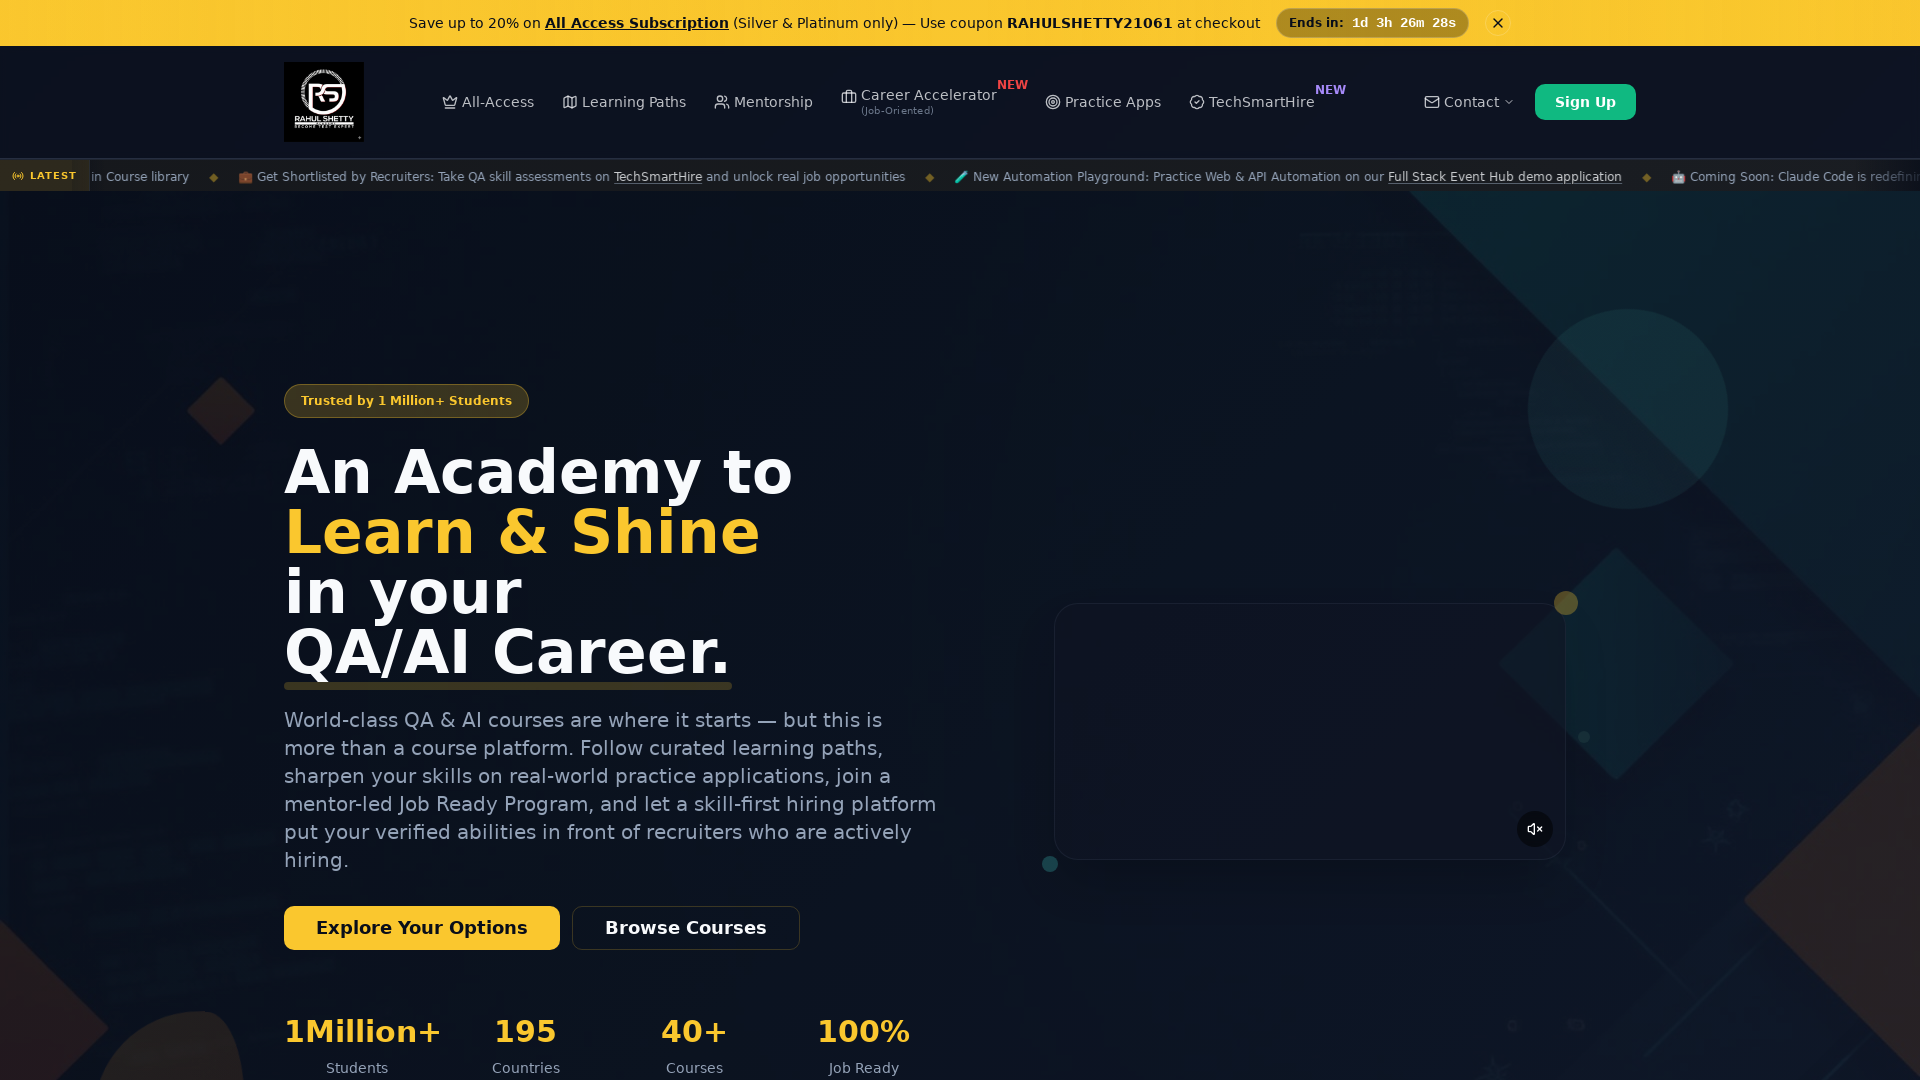

Navigated to https://rahulshettyacademy.com/#/index
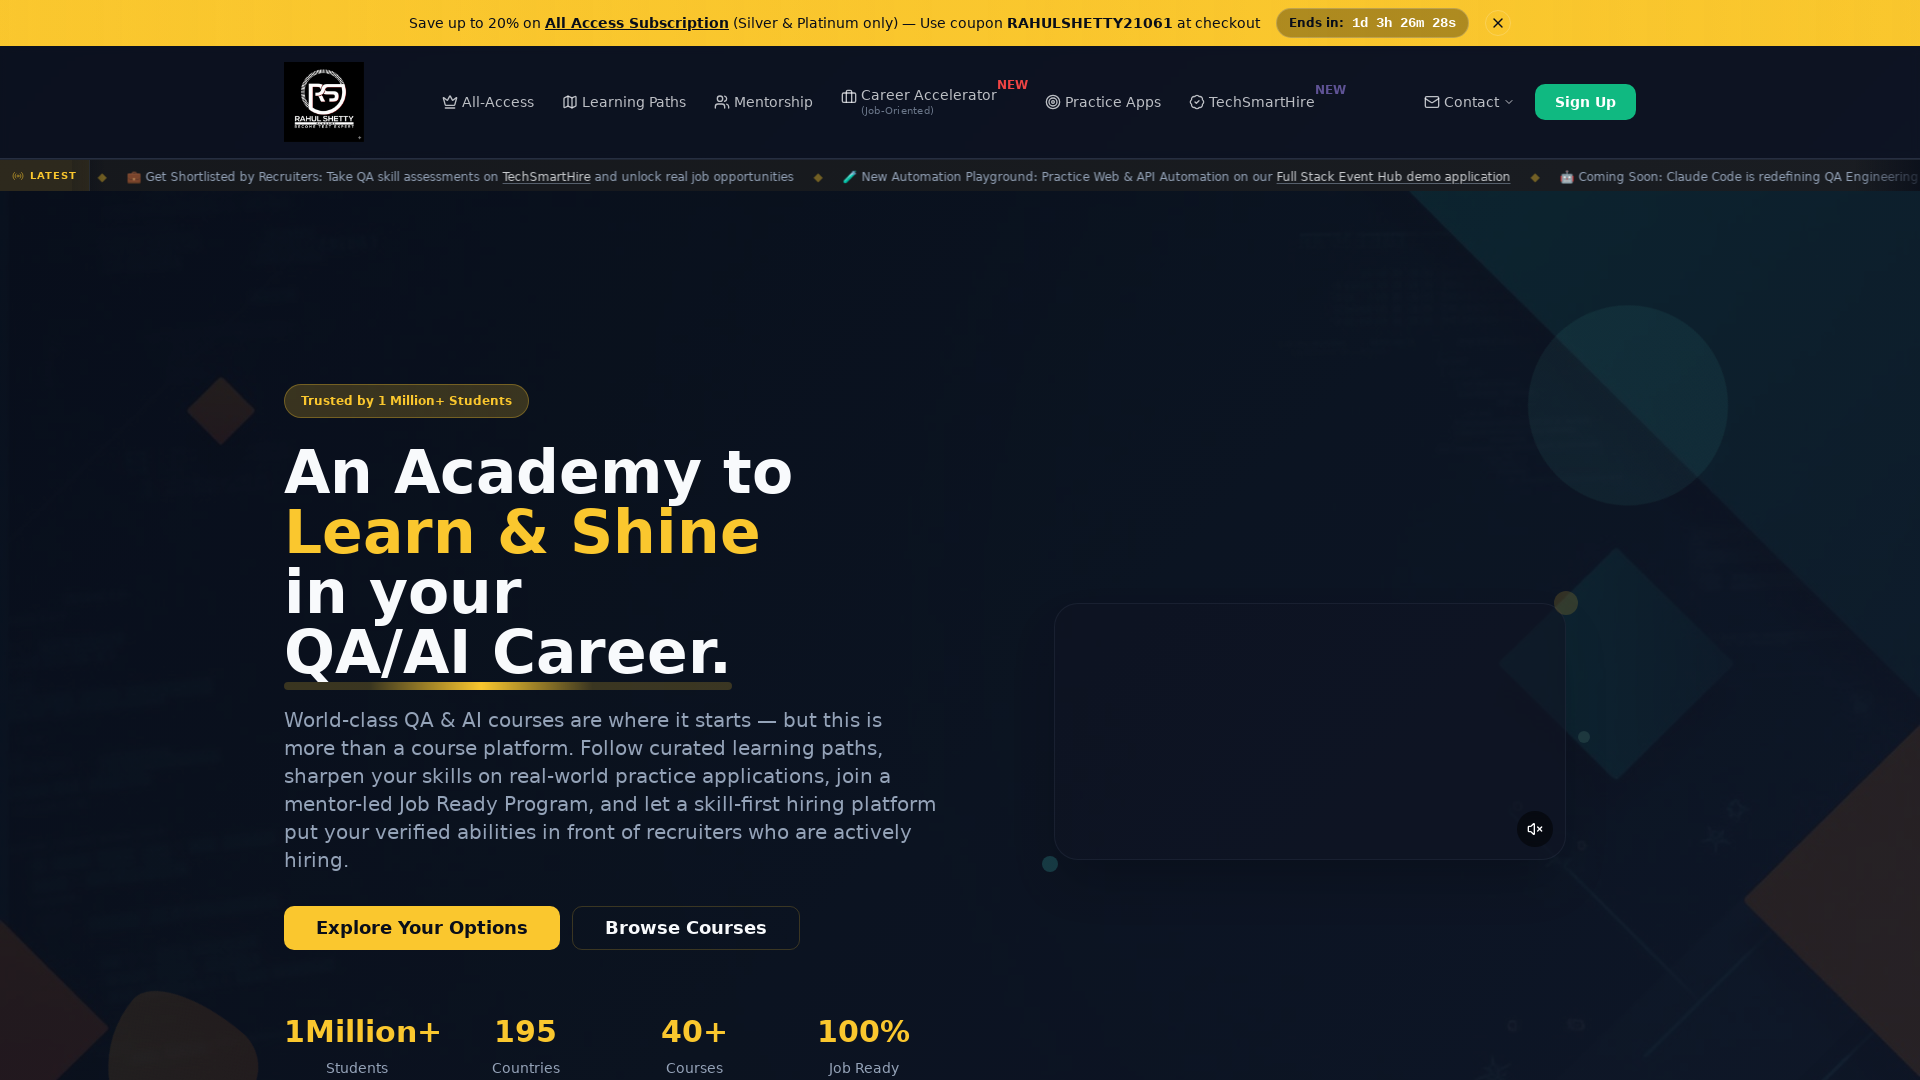

Navigated back to previous page
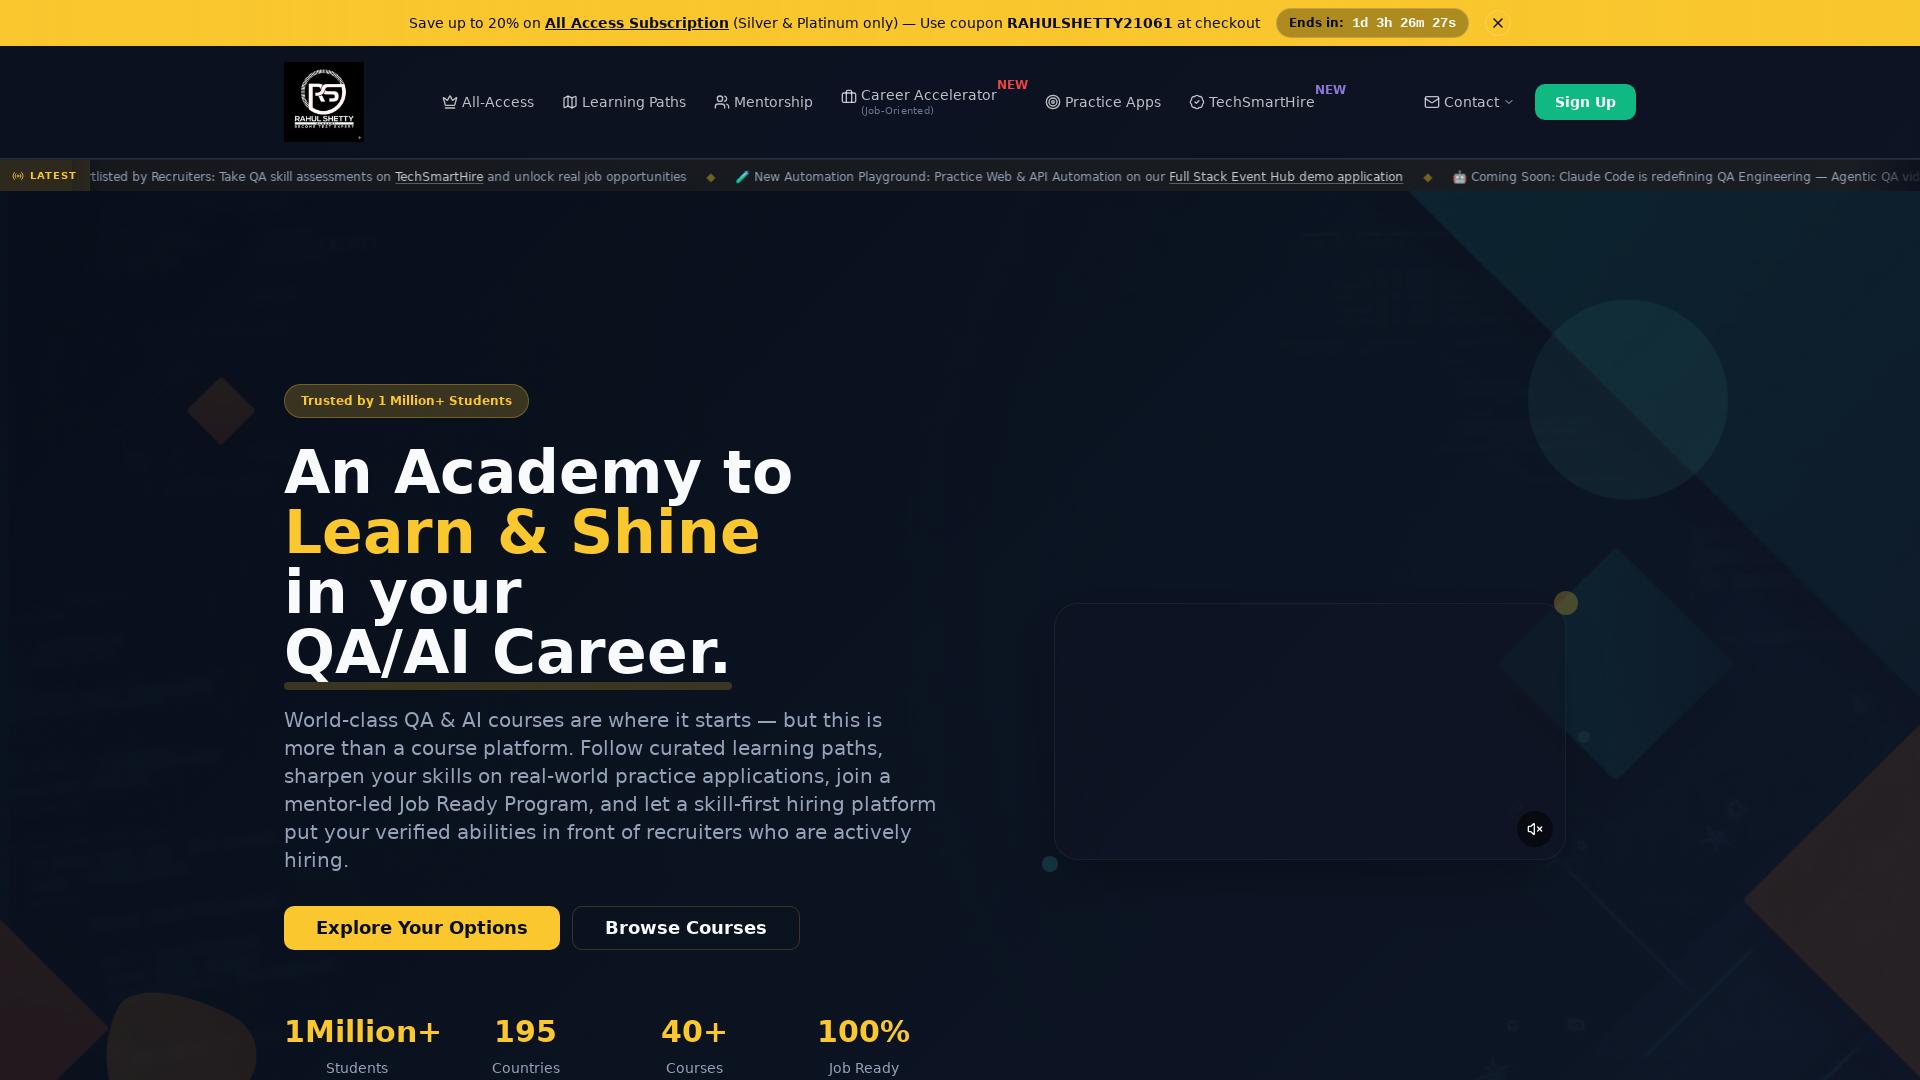

Refreshed the current page
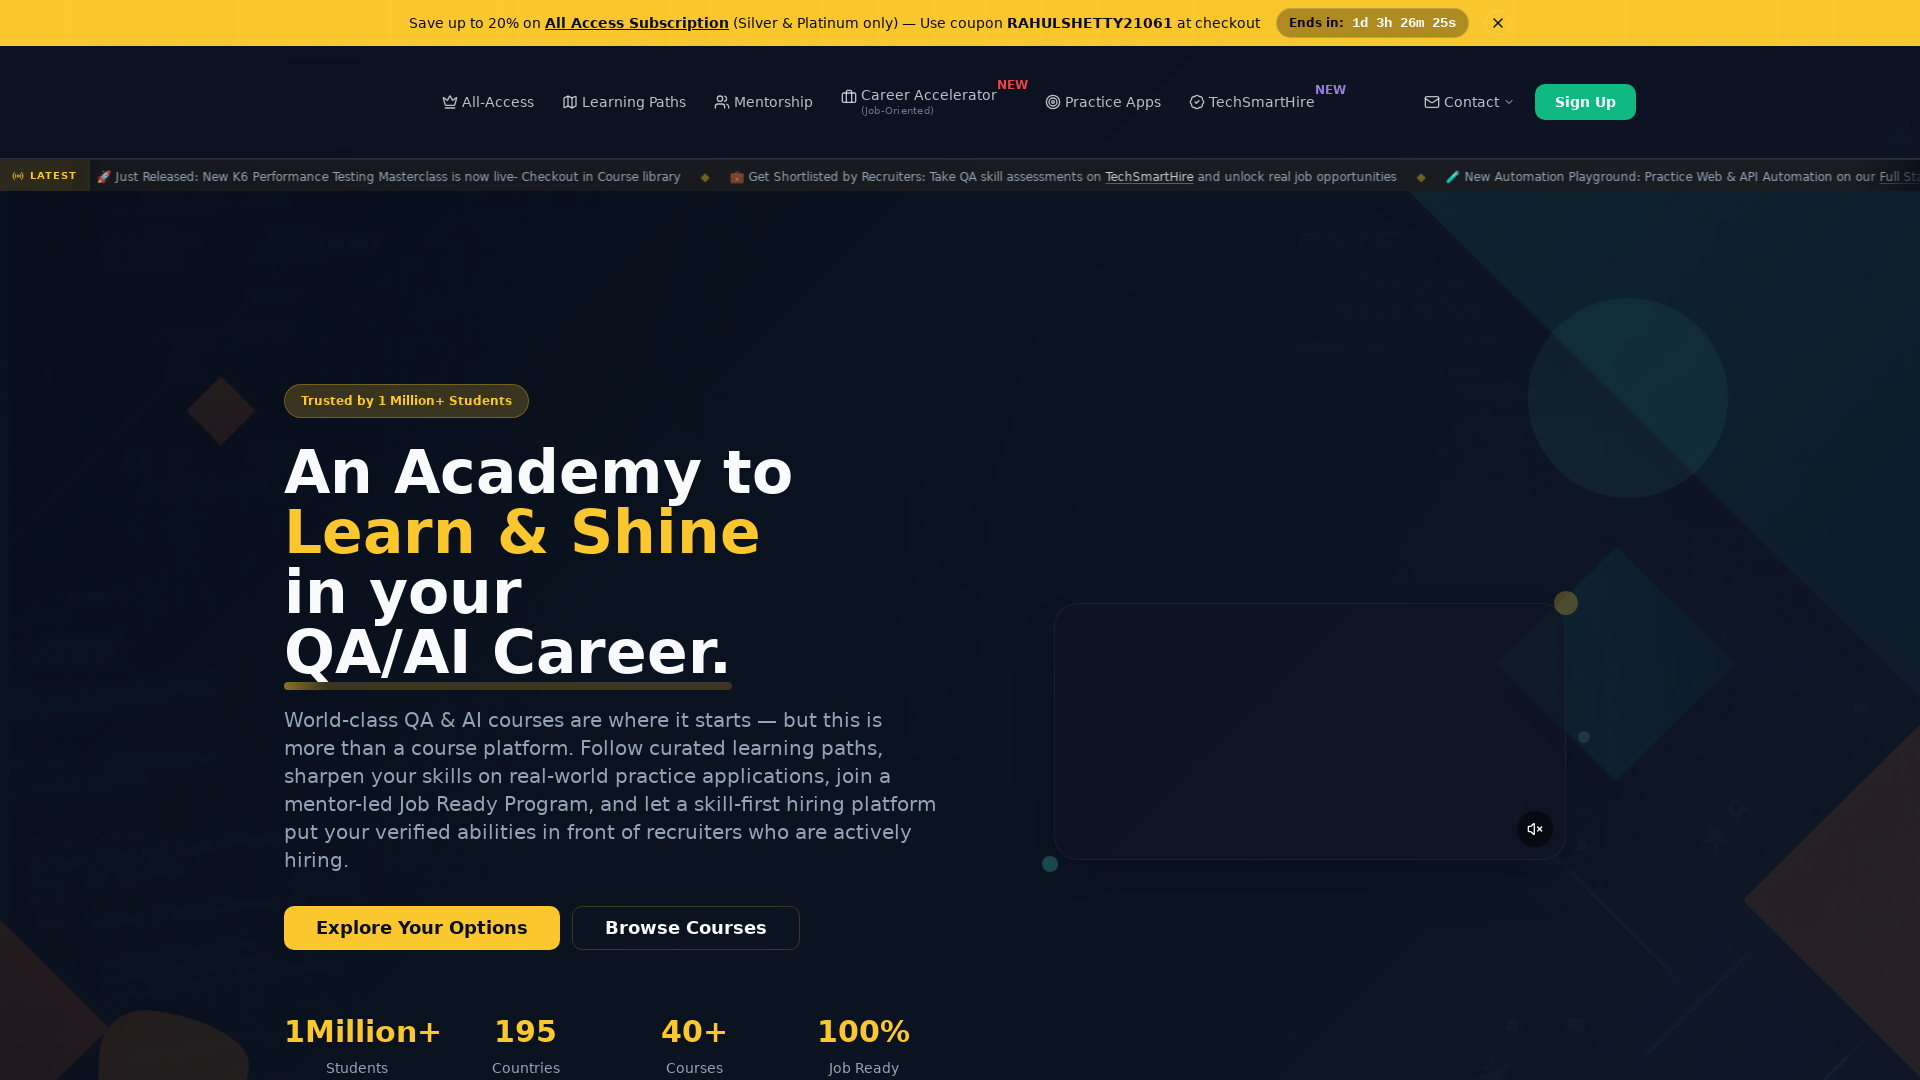

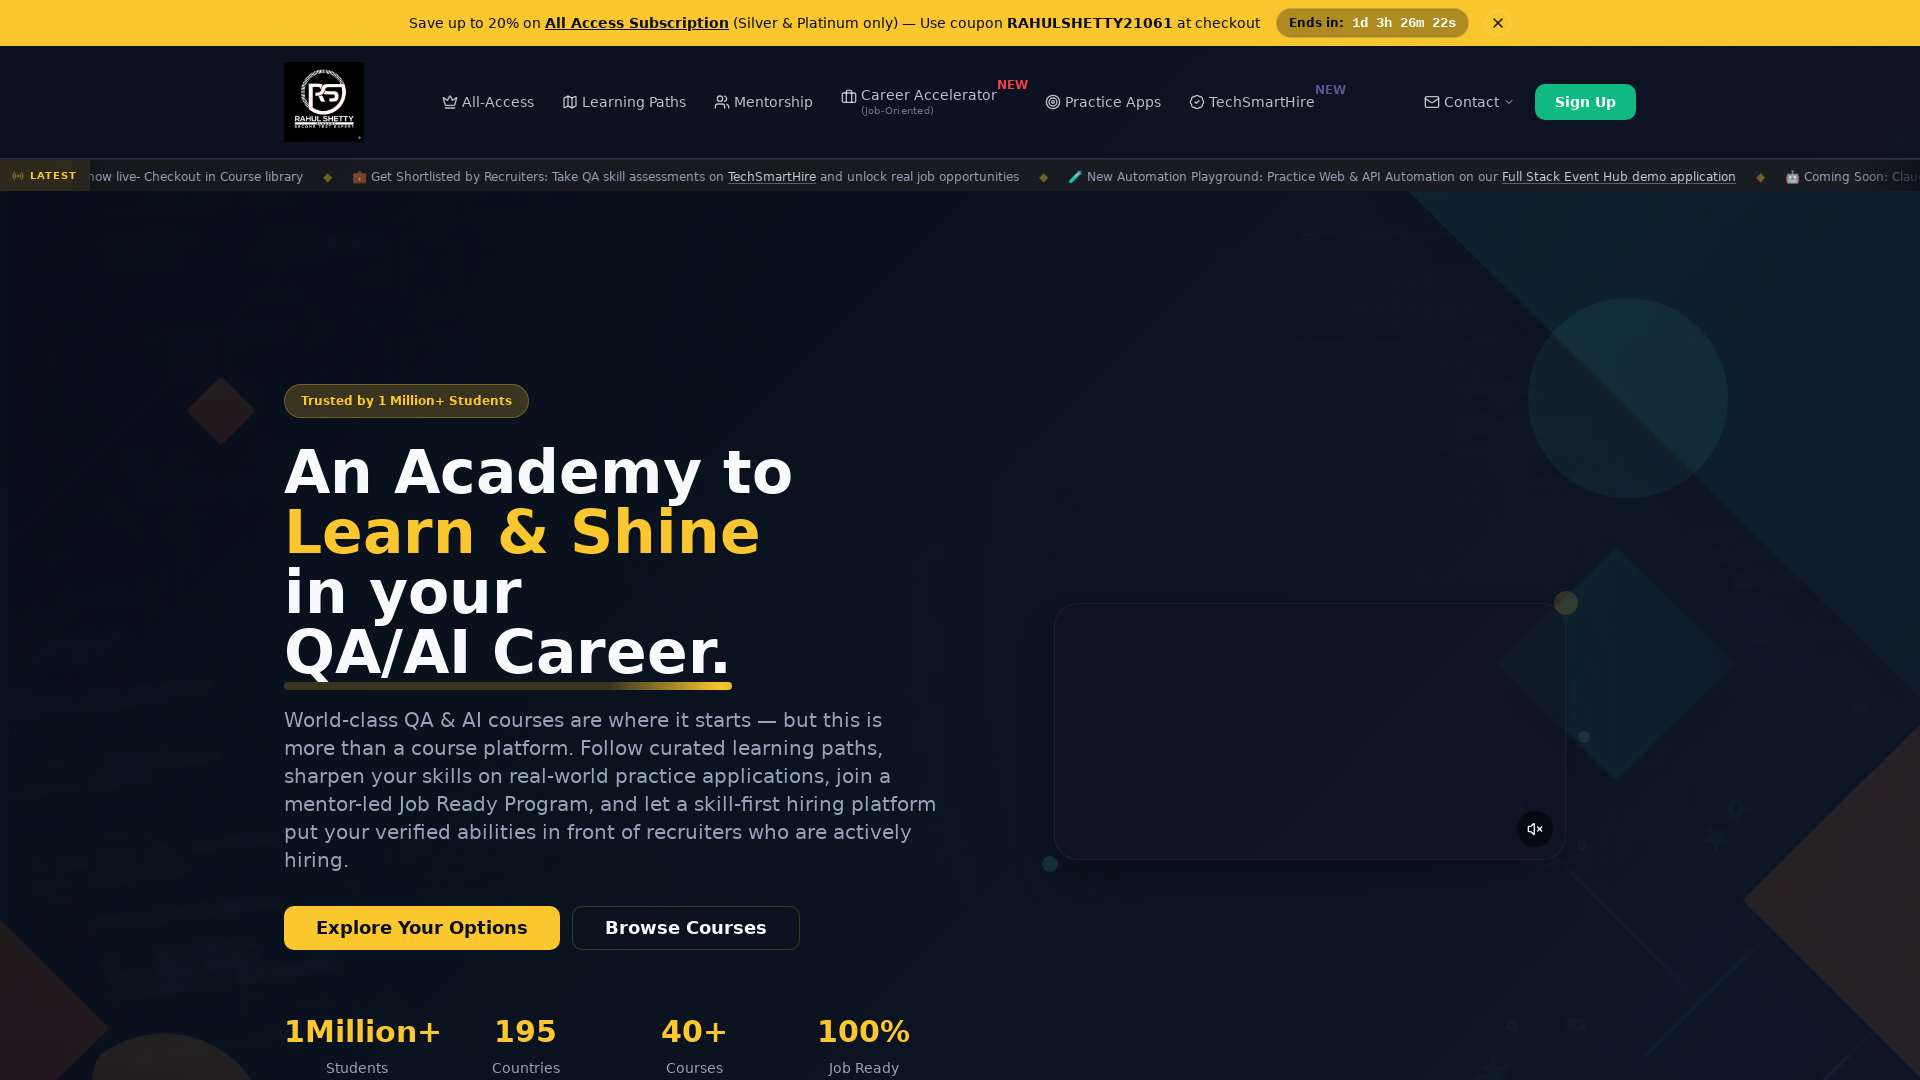